Tests notification message functionality by clicking a button and verifying the notification text appears

Starting URL: http://the-internet.herokuapp.com/notification_message_rendered

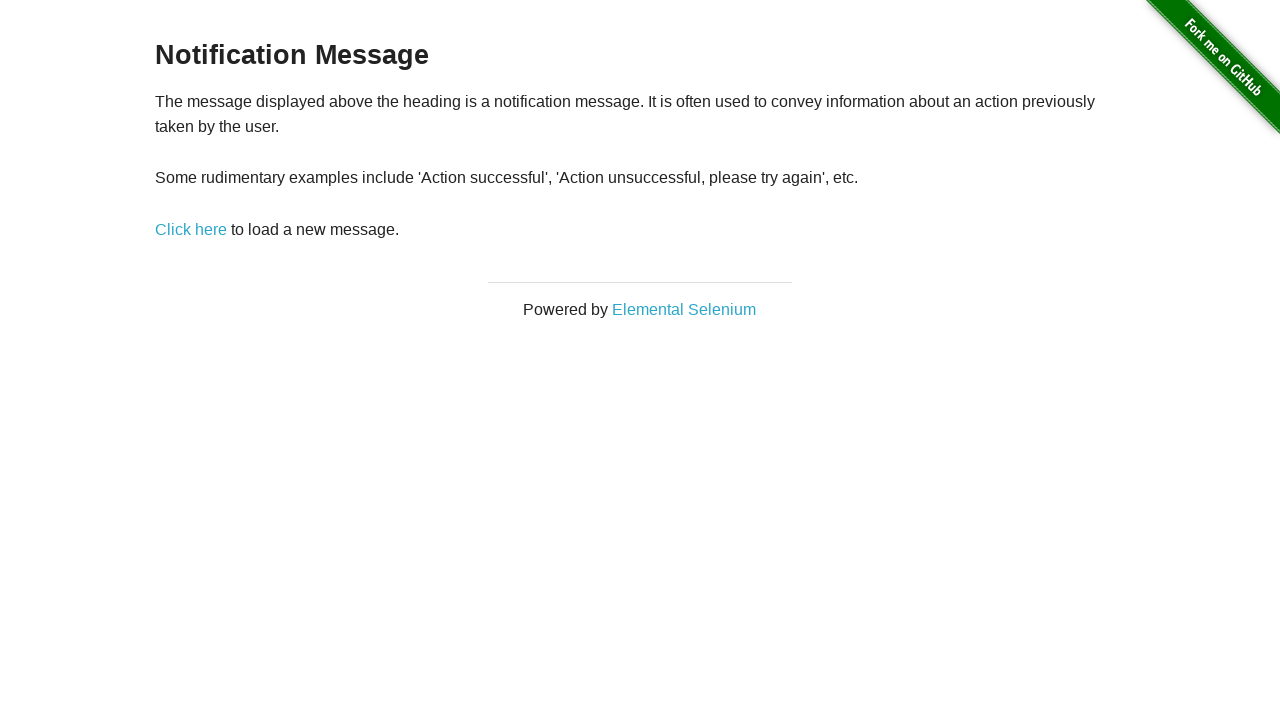

Clicked notification trigger button at (191, 229) on a[href='/notification_message']
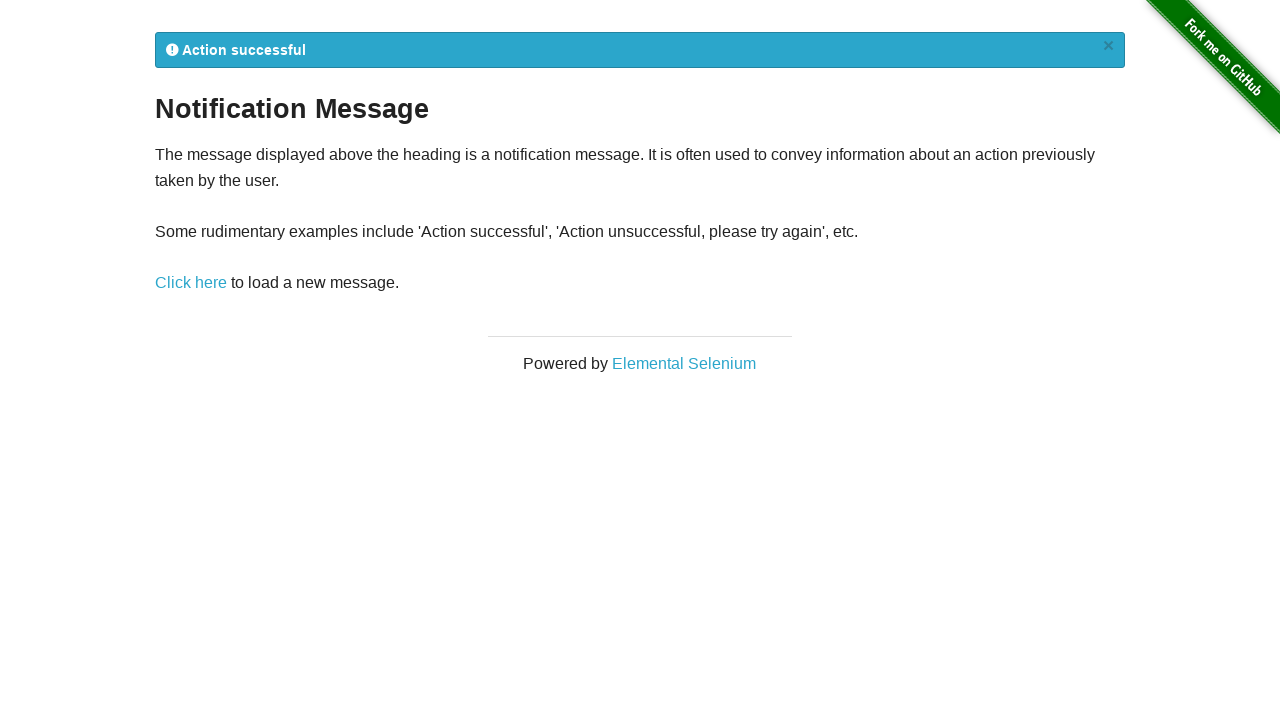

Notification message element appeared
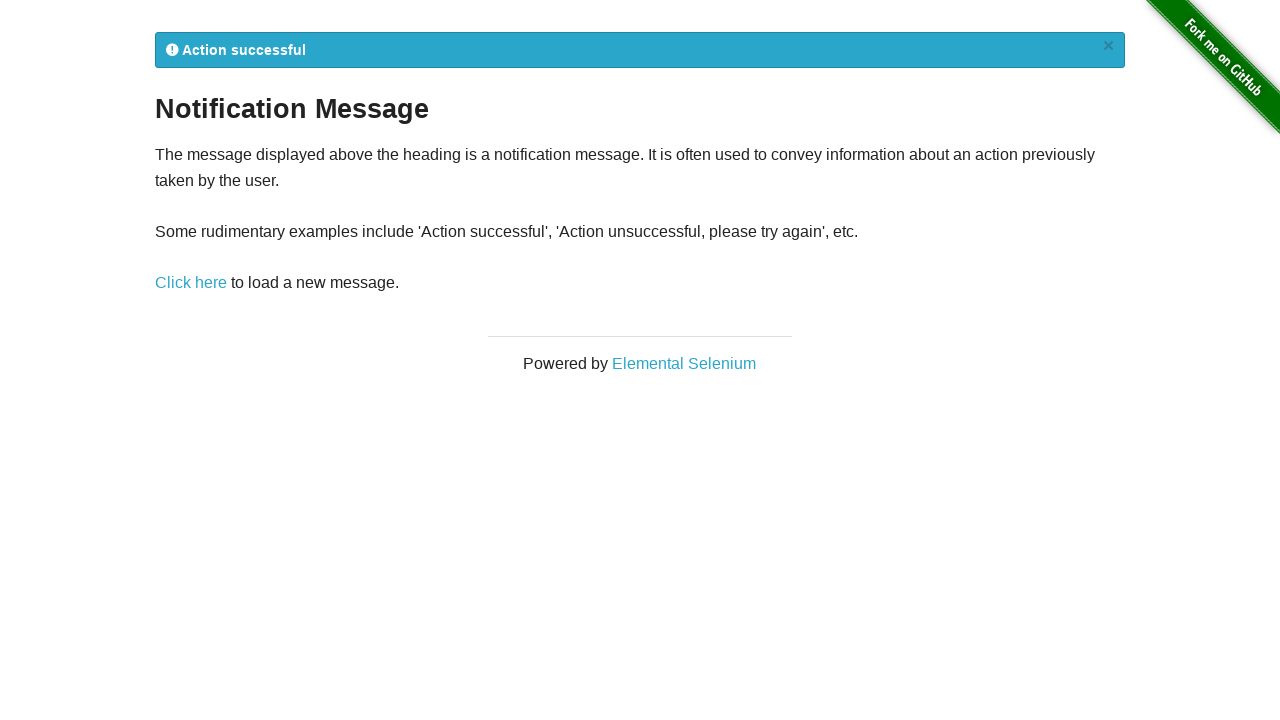

Retrieved notification text: 'Action successful
            ×'
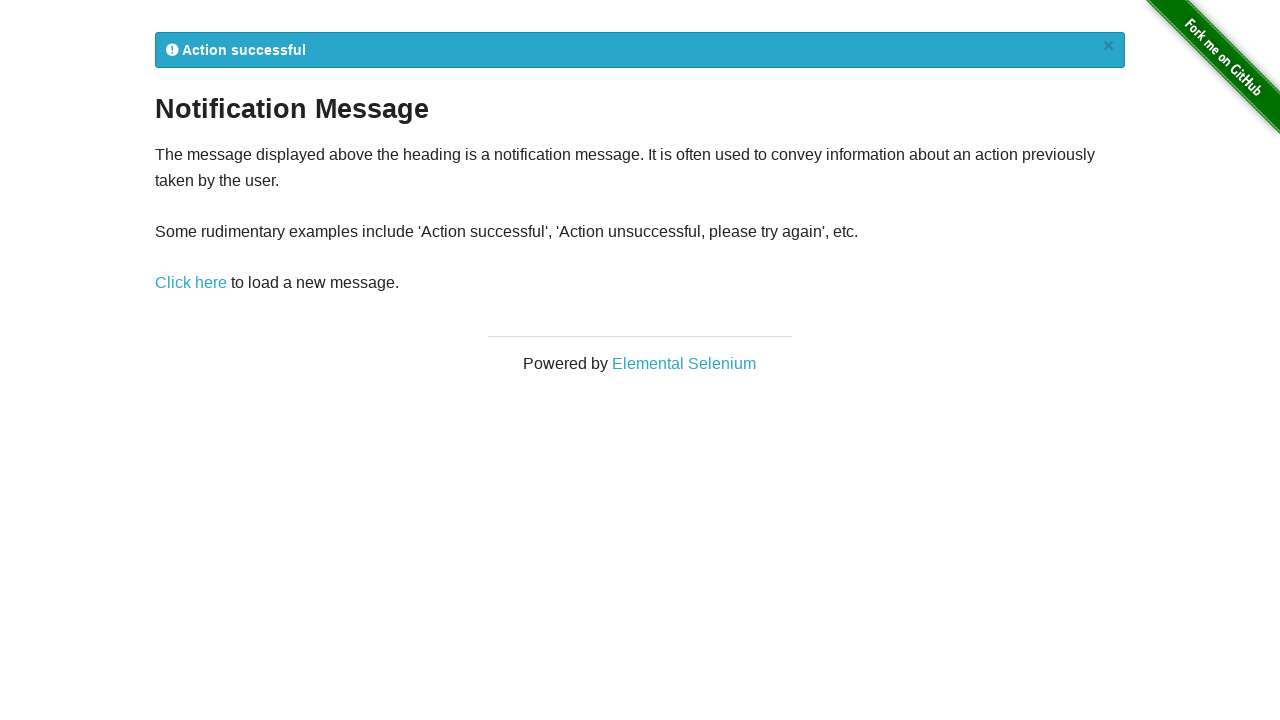

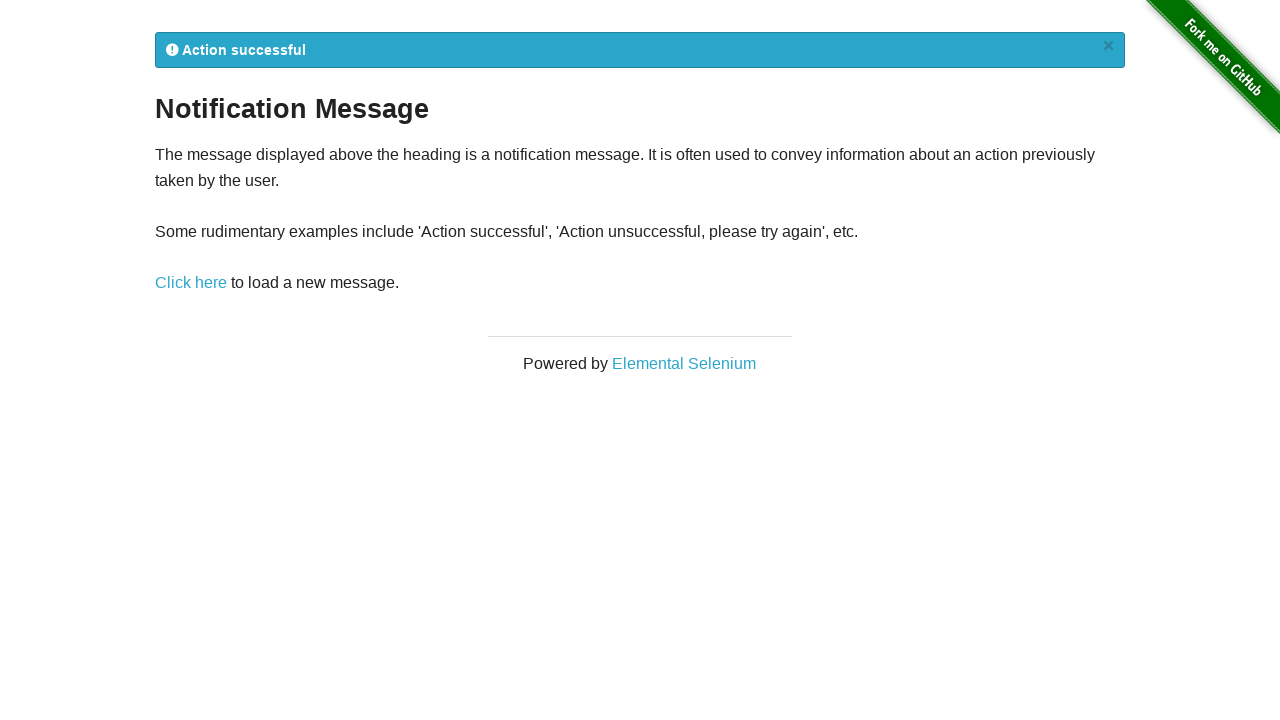